Tests a Bootstrap alert box demo by clicking an action dialog button, waiting for the dialog to appear, clicking OK, and accepting the browser alert.

Starting URL: https://www.jqueryscript.net/demo/bootstrap-alert-box/

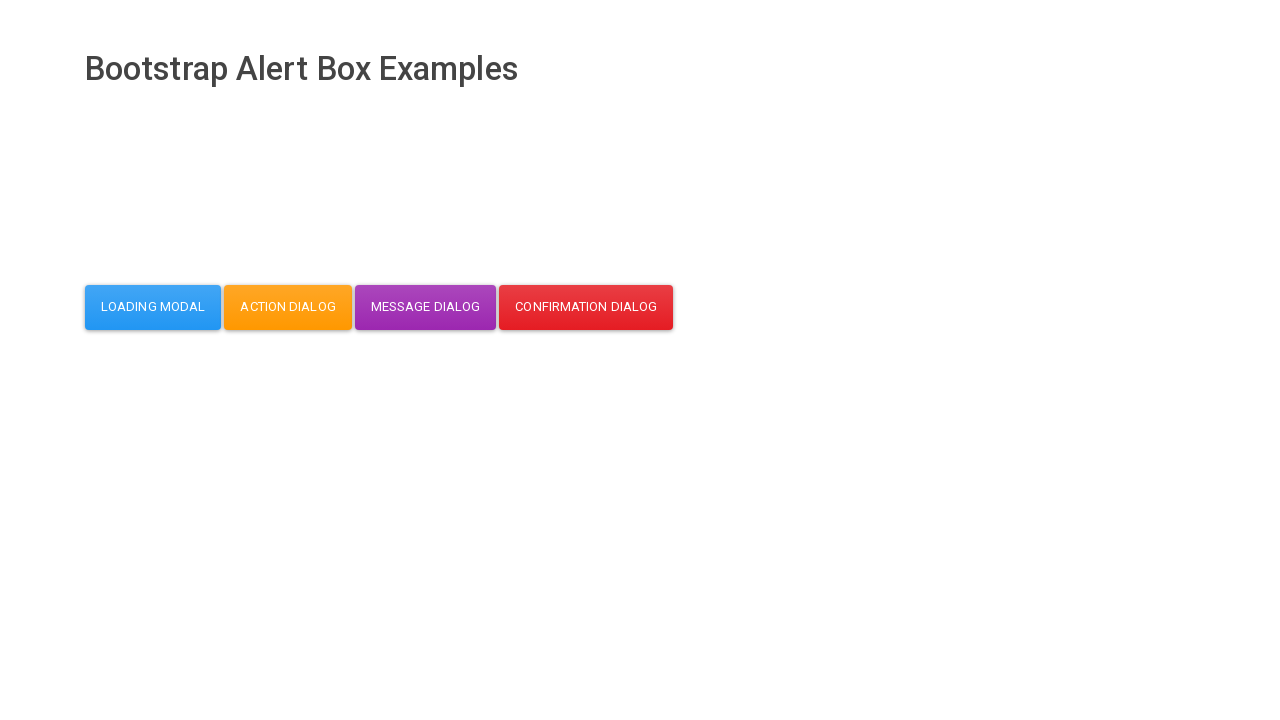

Clicked action dialog button at (288, 307) on #action
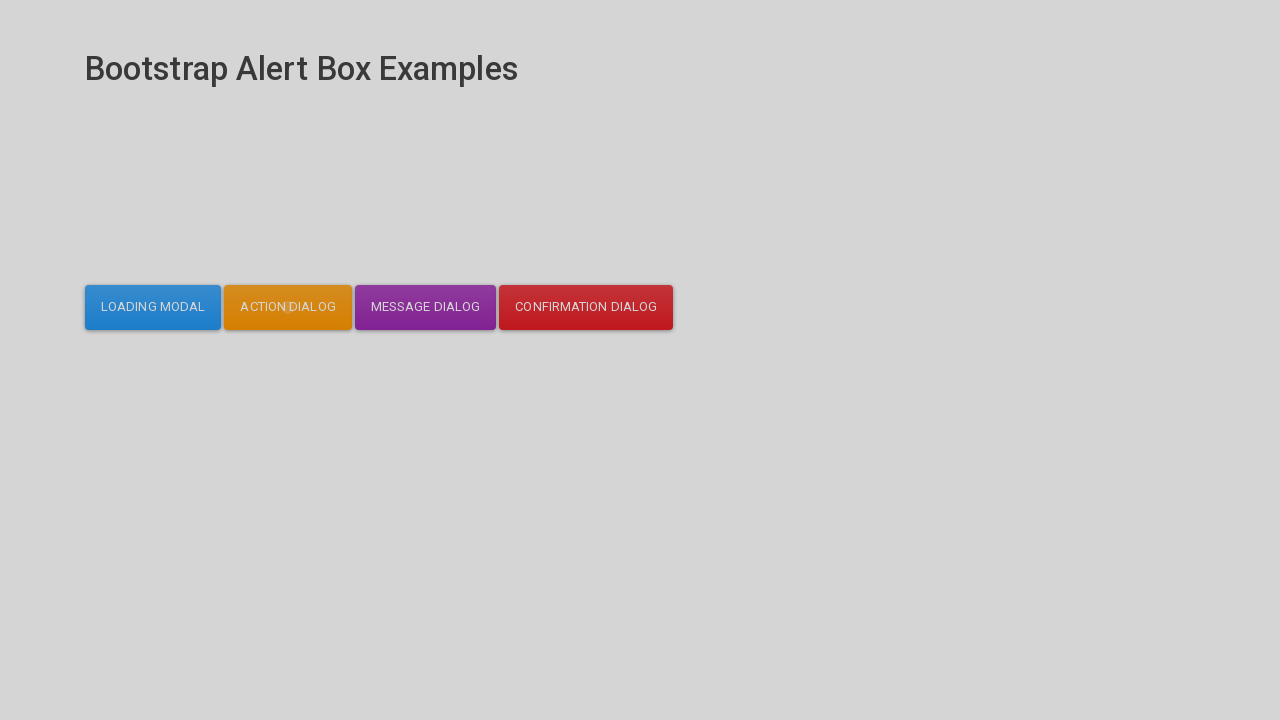

Dialog box appeared and became visible
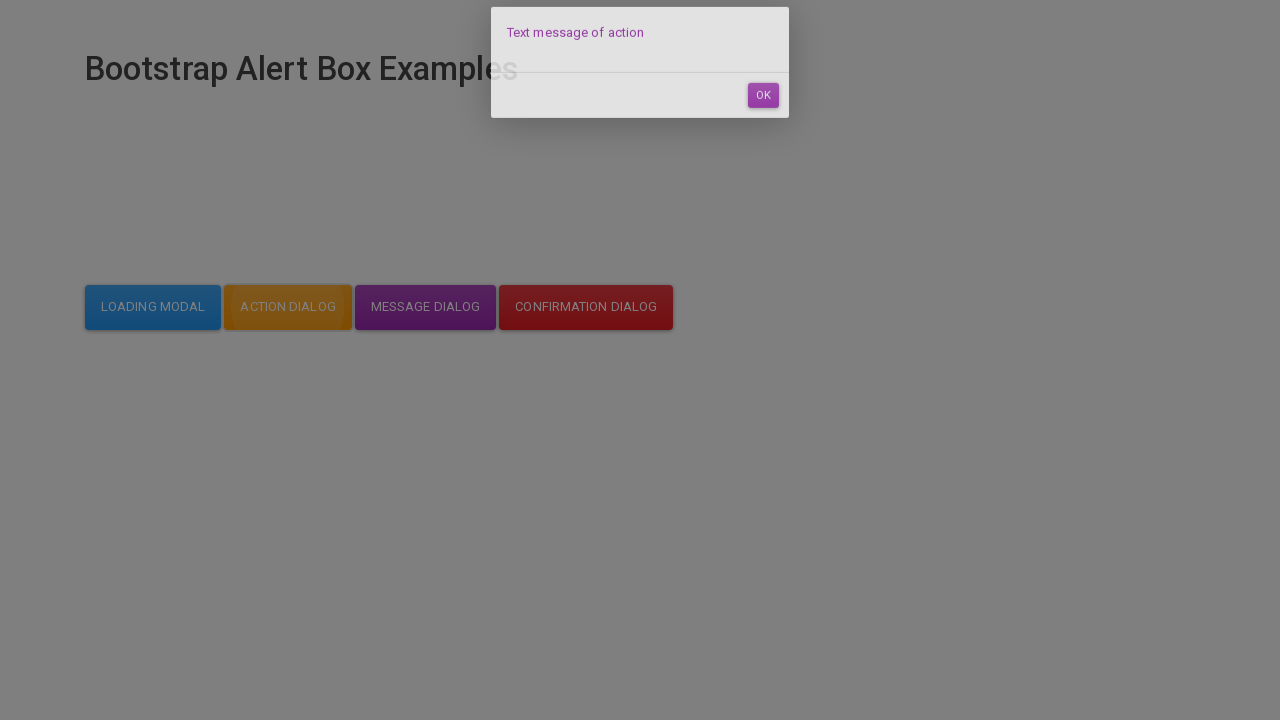

Clicked OK button in dialog at (763, 117) on #dialog-mycodemyway-action
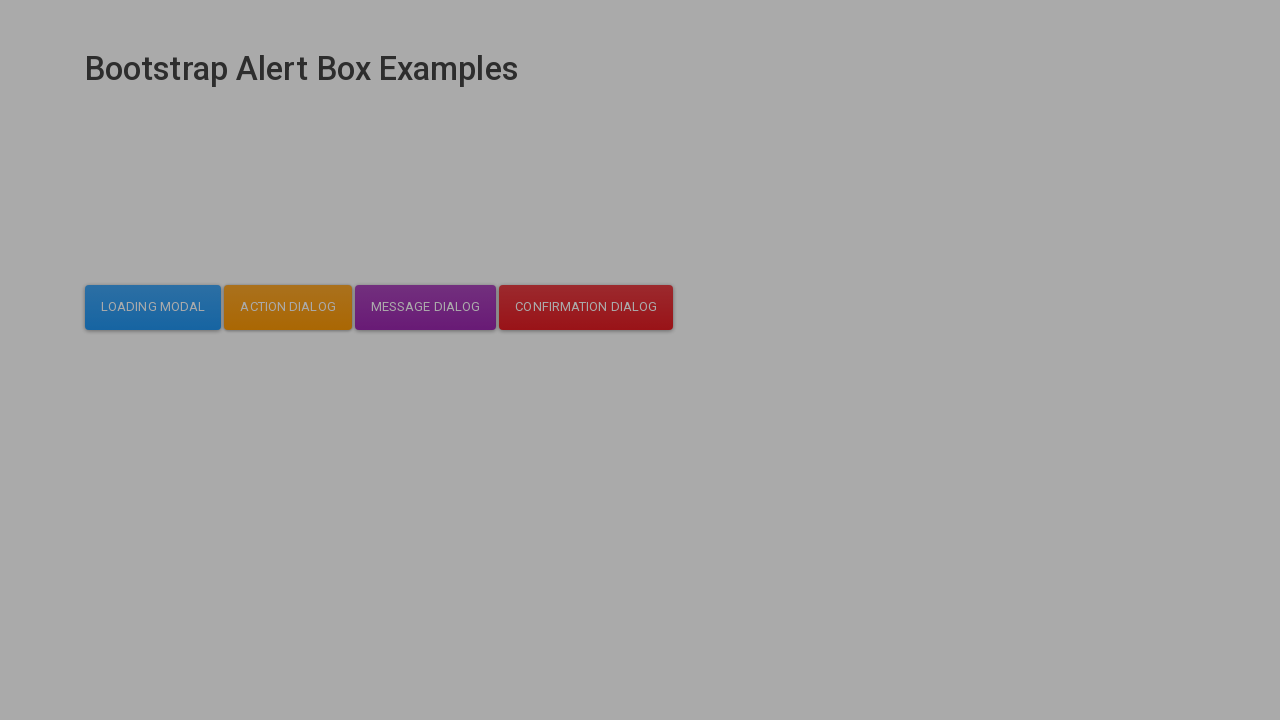

Accepted browser alert
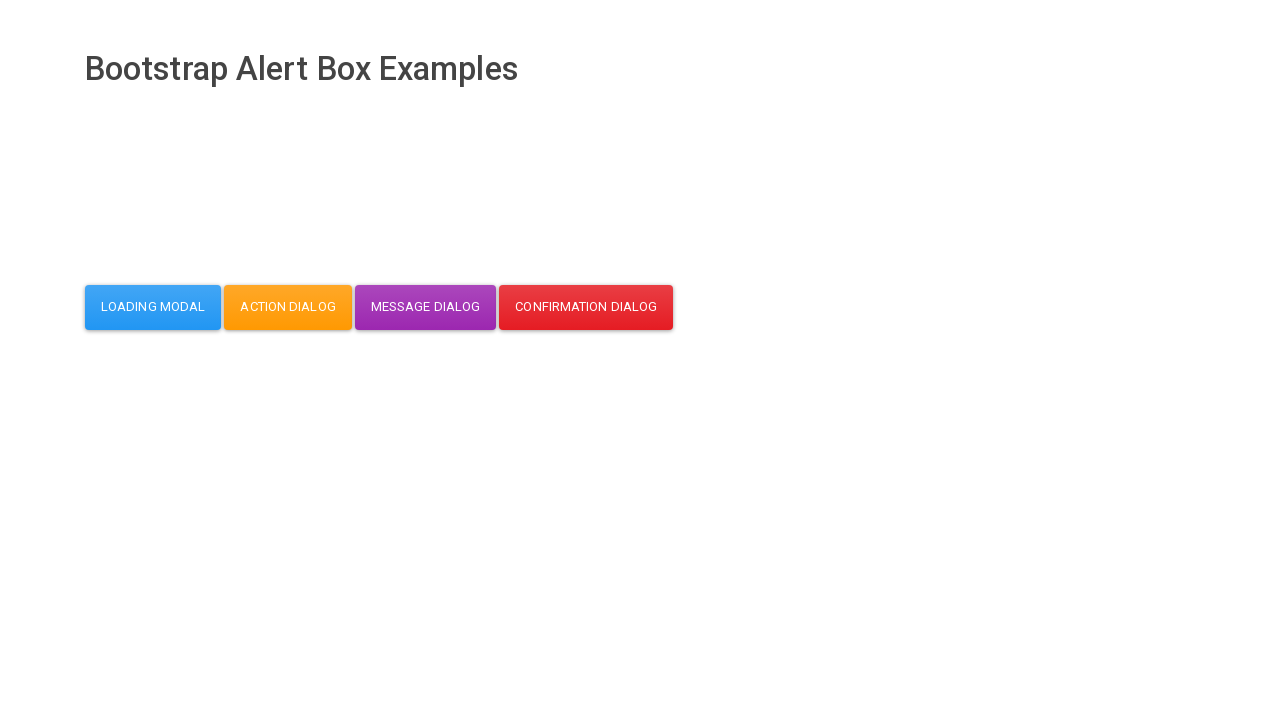

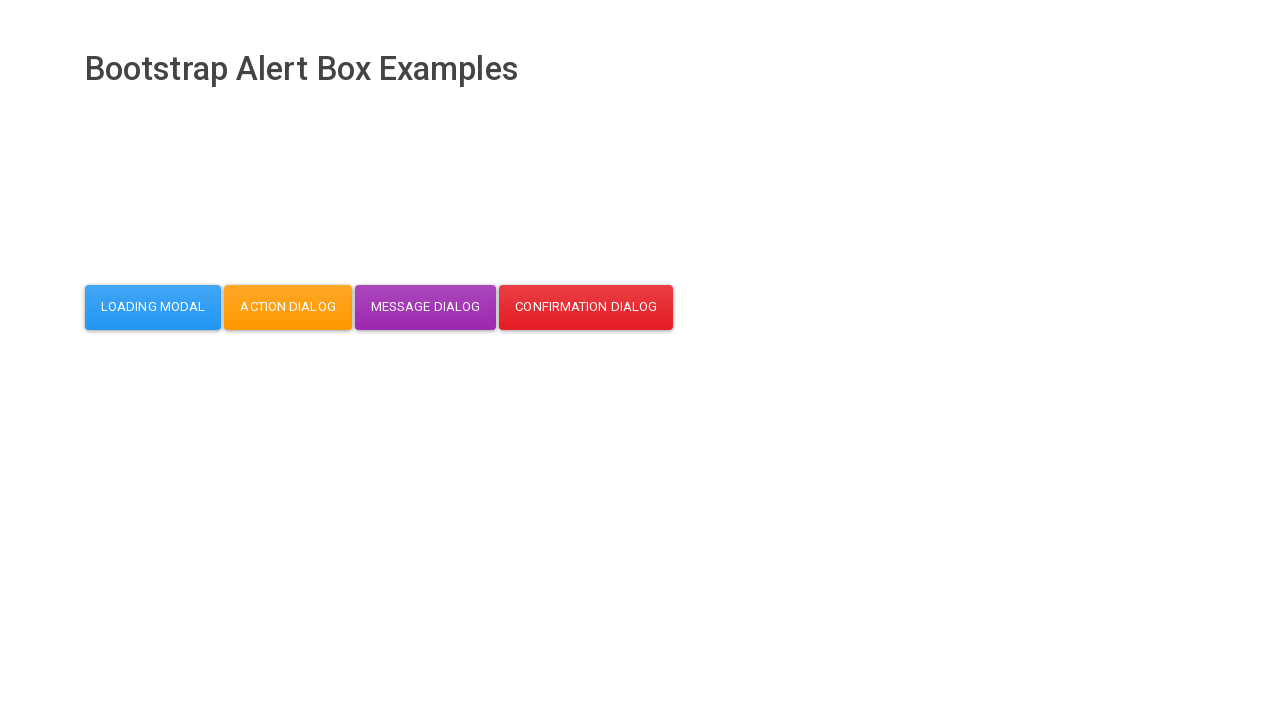